Tests dynamic properties page by waiting for a button to become enabled and then clicking it

Starting URL: https://demoqa.com/dynamic-properties

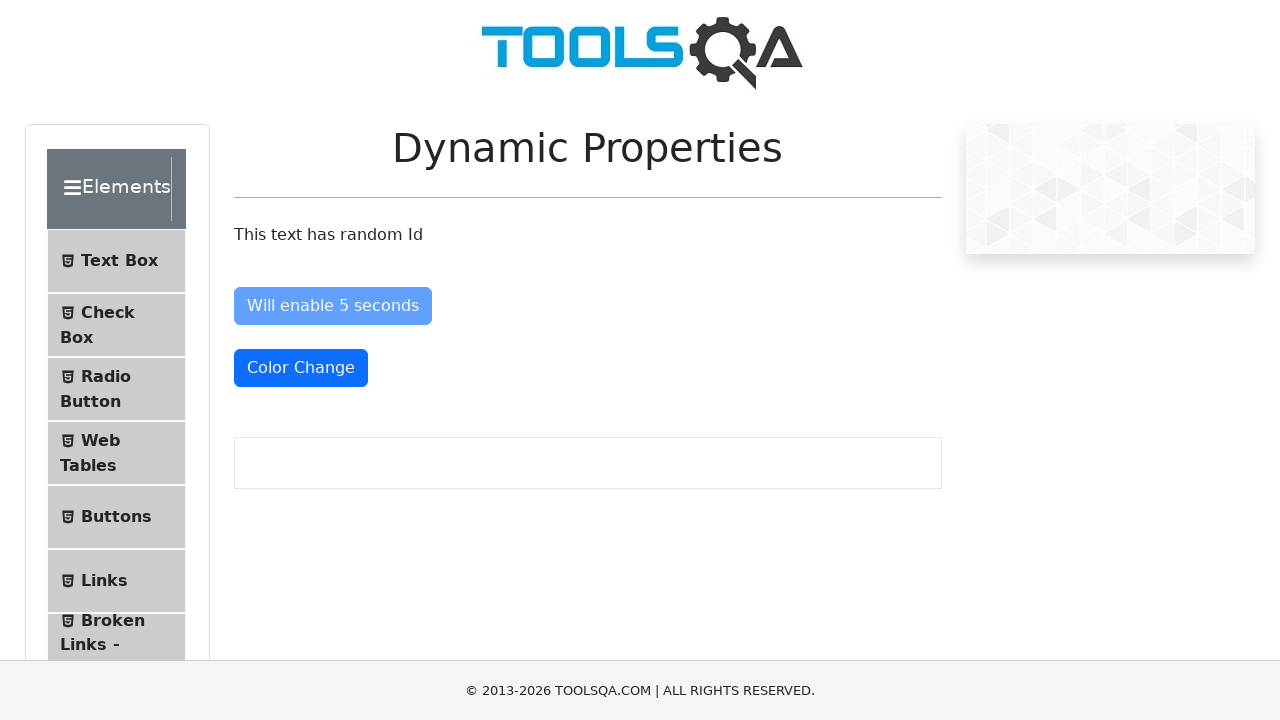

Waited for 'Enable After' button to become enabled (max 10 seconds)
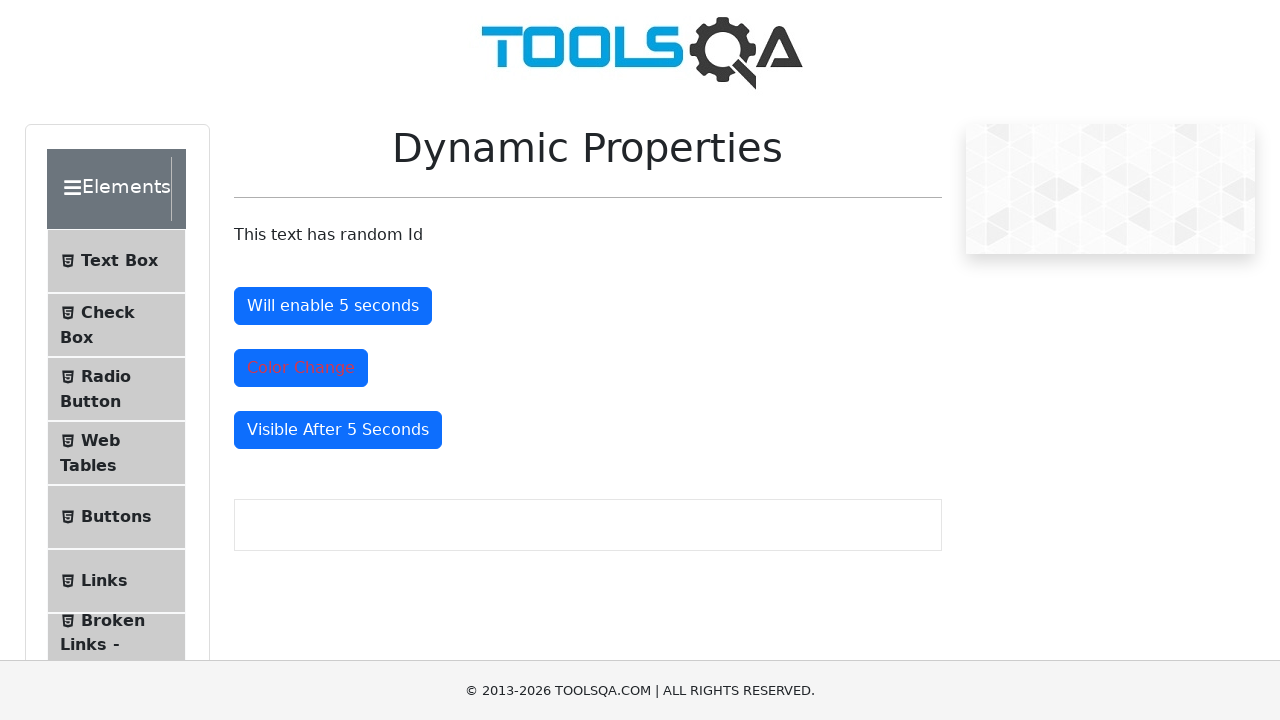

Clicked the 'Enable After' button at (333, 306) on #enableAfter
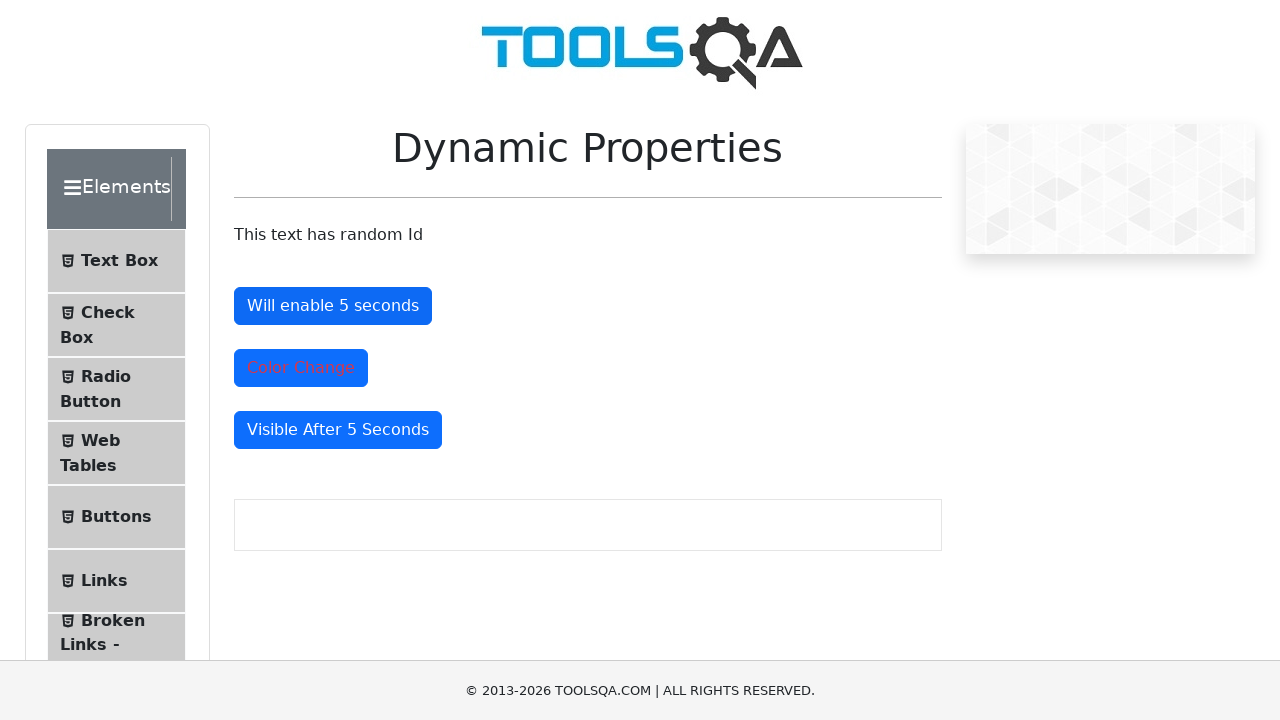

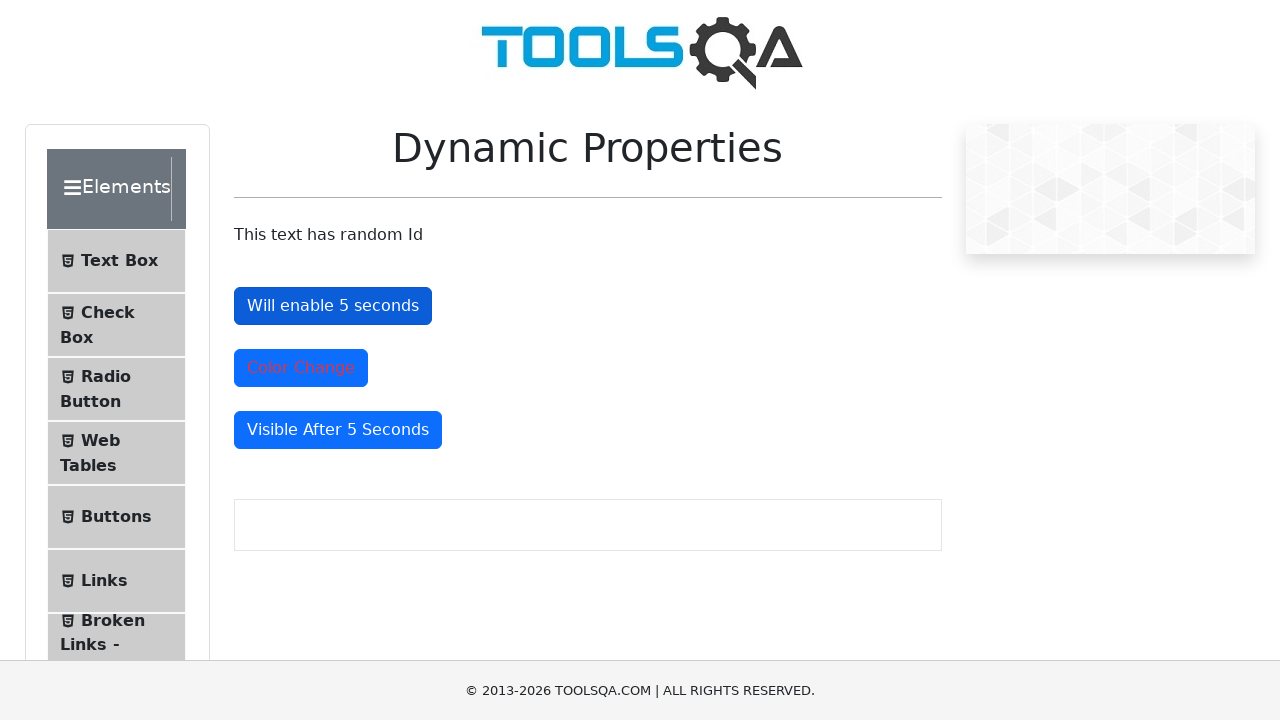